Tests navigation on a personal webpage by clicking the Shop link and then clicking the Shop 1 button after waiting for it to be clickable.

Starting URL: https://monsur26.github.io/mypage/

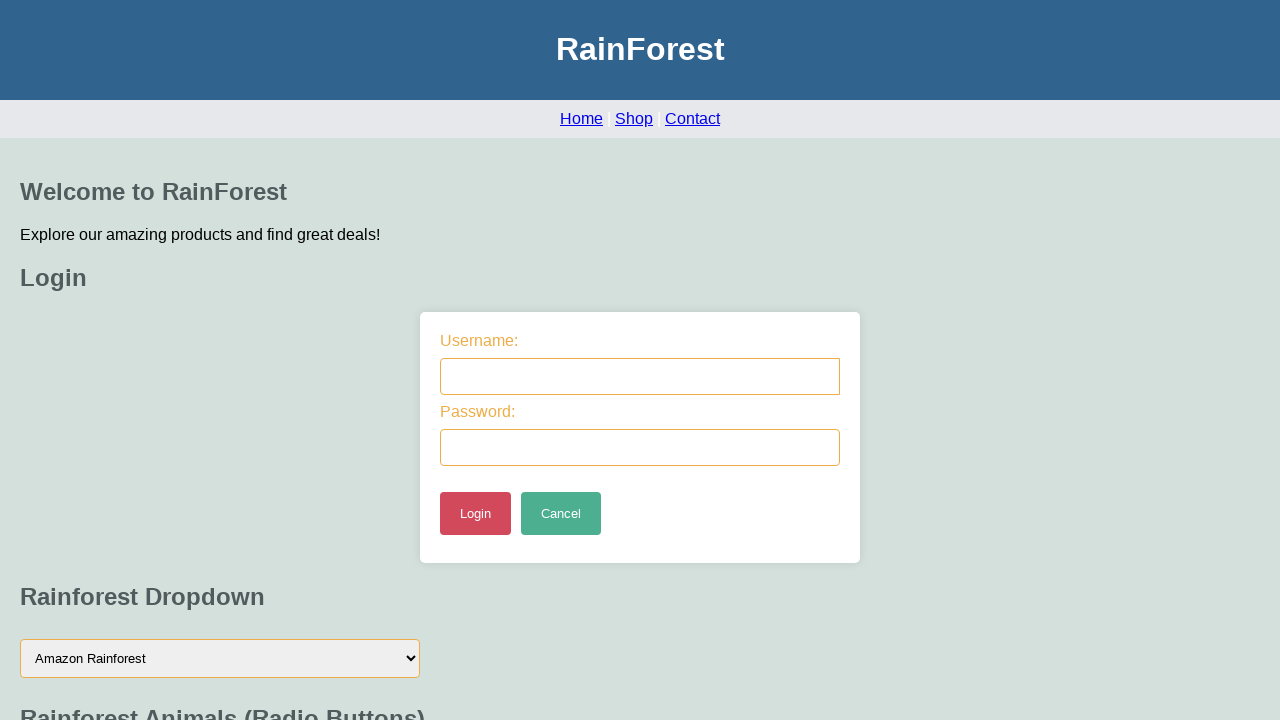

Clicked the Shop link at (634, 118) on a:text('Shop')
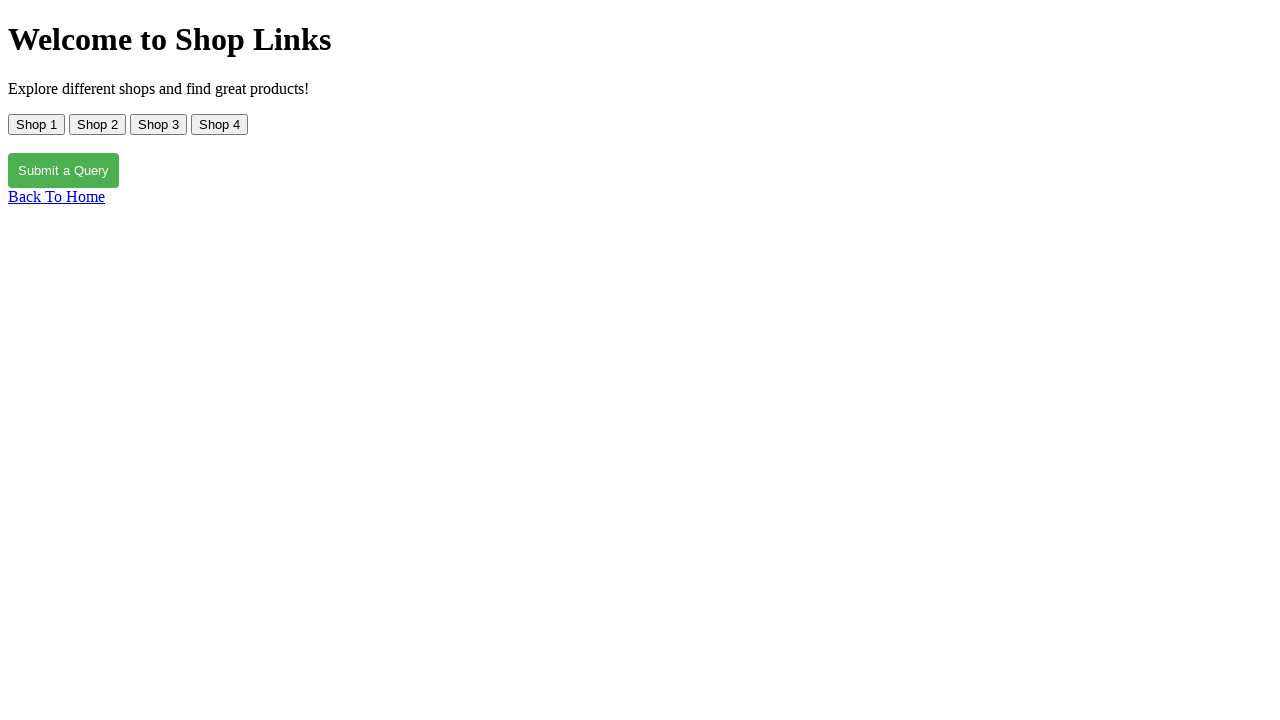

Shop 1 button became visible
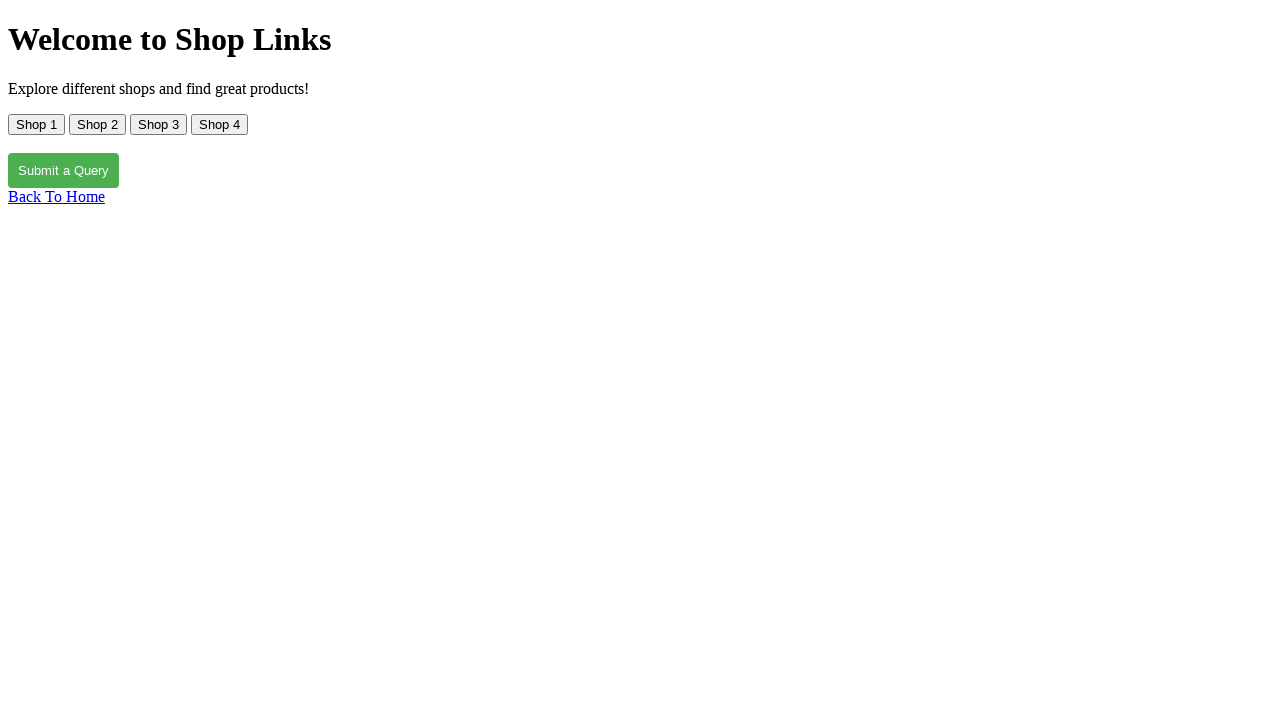

Clicked the Shop 1 button at (36, 124) on button:text('Shop 1')
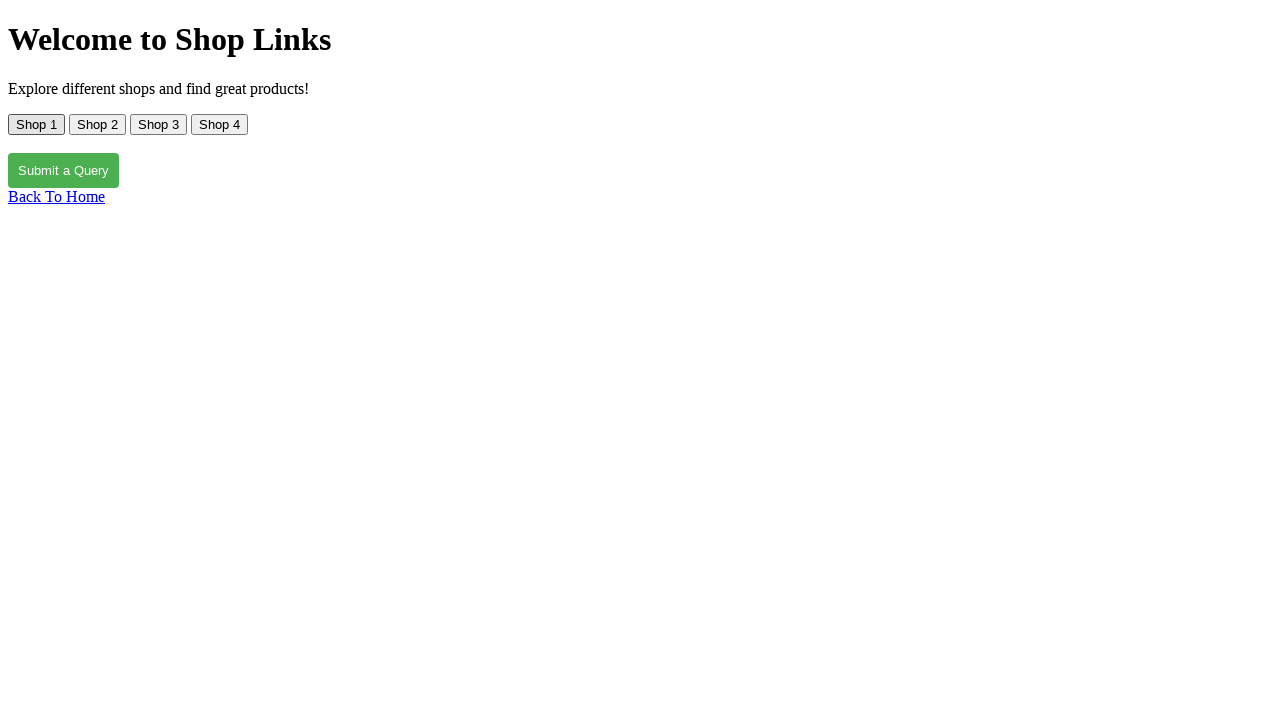

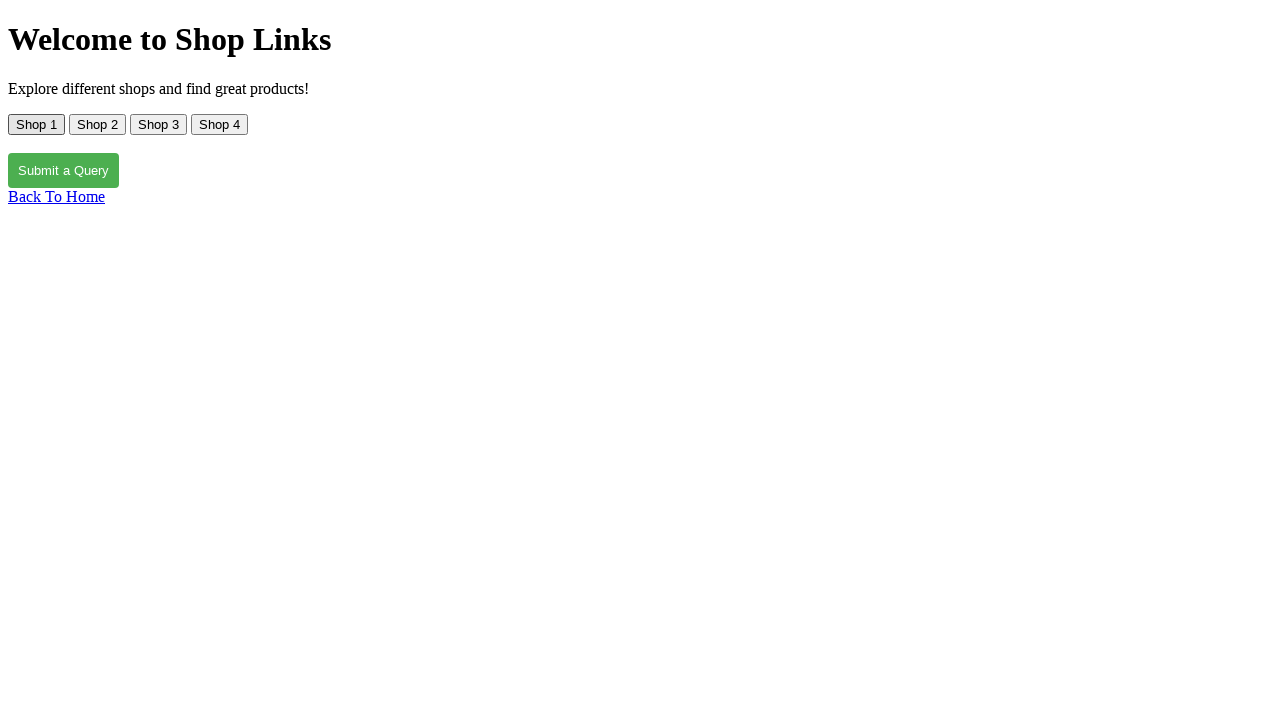